Tests clicking the second button in the nested dropdown button group

Starting URL: https://formy-project.herokuapp.com/buttons

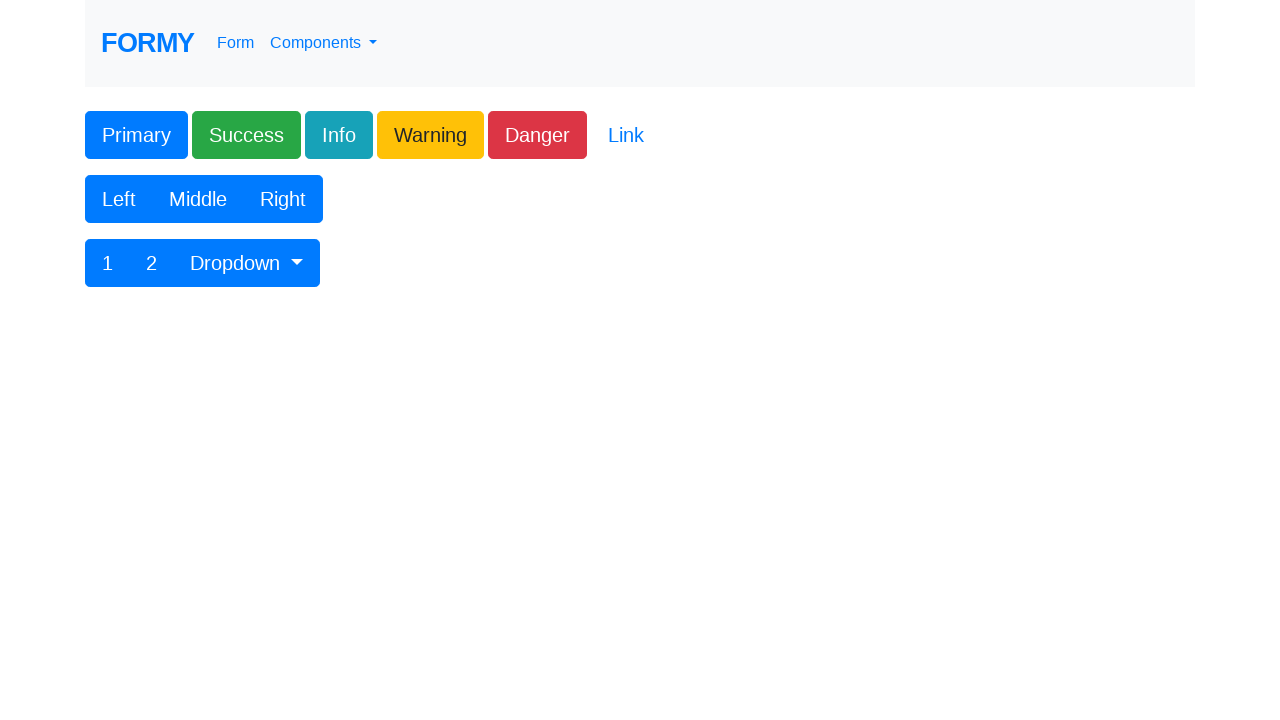

Navigated to buttons page at https://formy-project.herokuapp.com/buttons
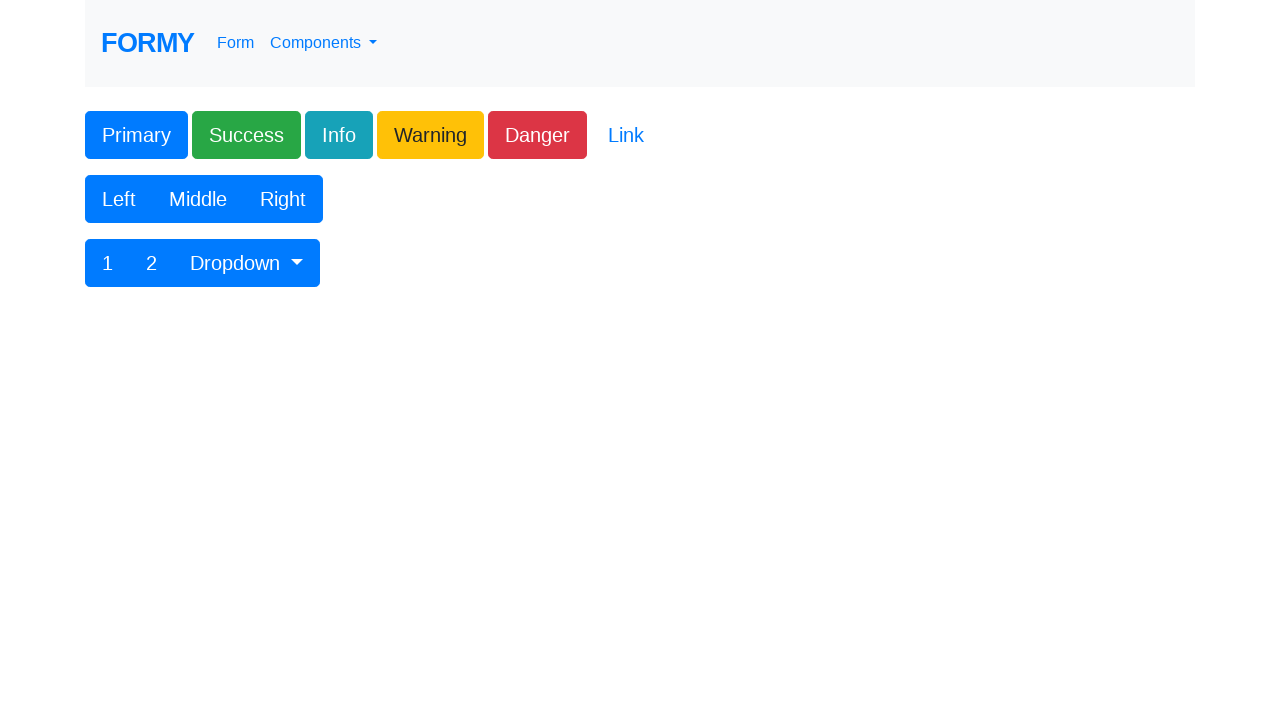

Clicked the second button in the nested dropdown button group at (152, 263) on div[aria-label='Button group with nested dropdown'] button:nth-child(2)
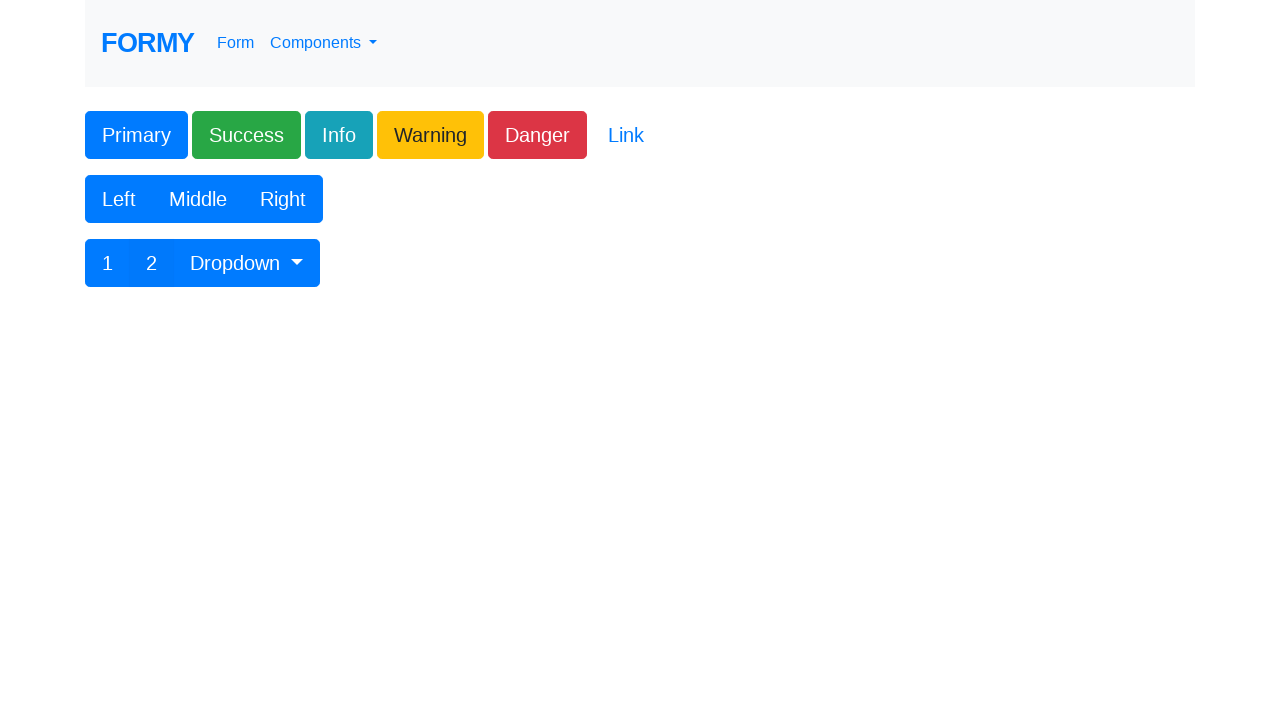

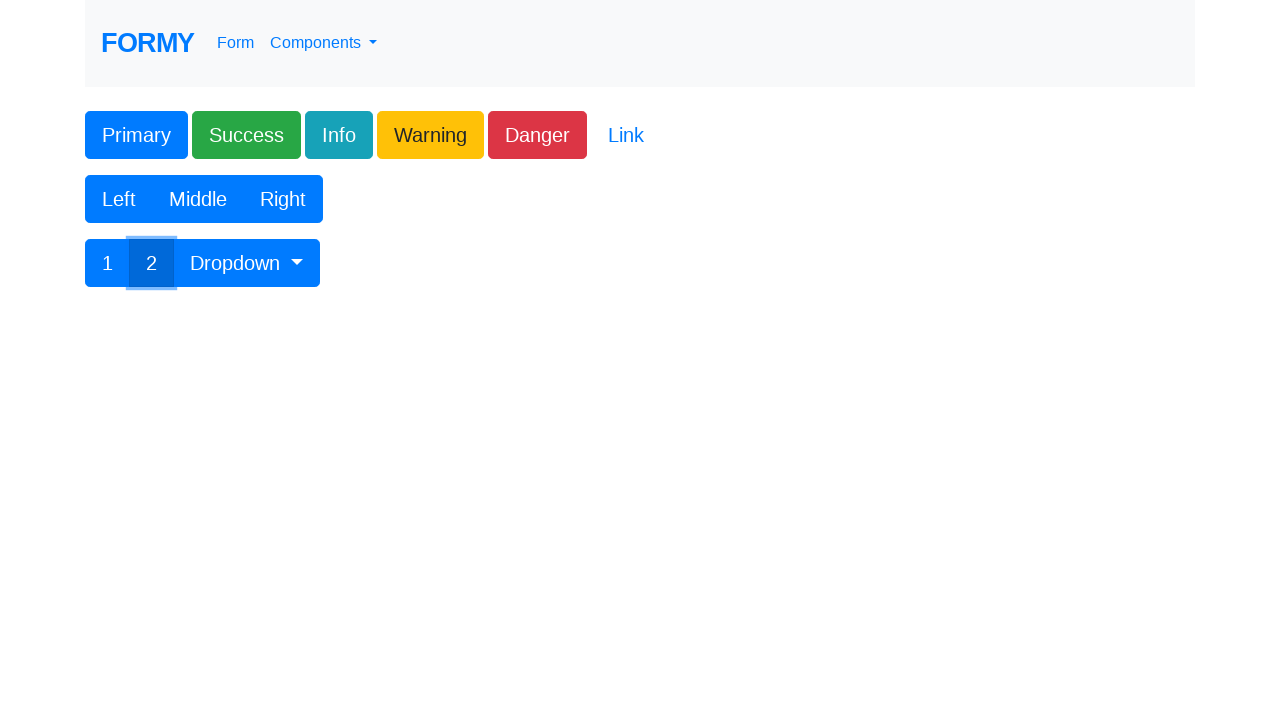